Tests an e-commerce grocery shopping flow by adding specific items (Cucumber, Broccoli, Beetroot) to cart, proceeding to checkout, and applying a promo code

Starting URL: https://rahulshettyacademy.com/seleniumPractise/

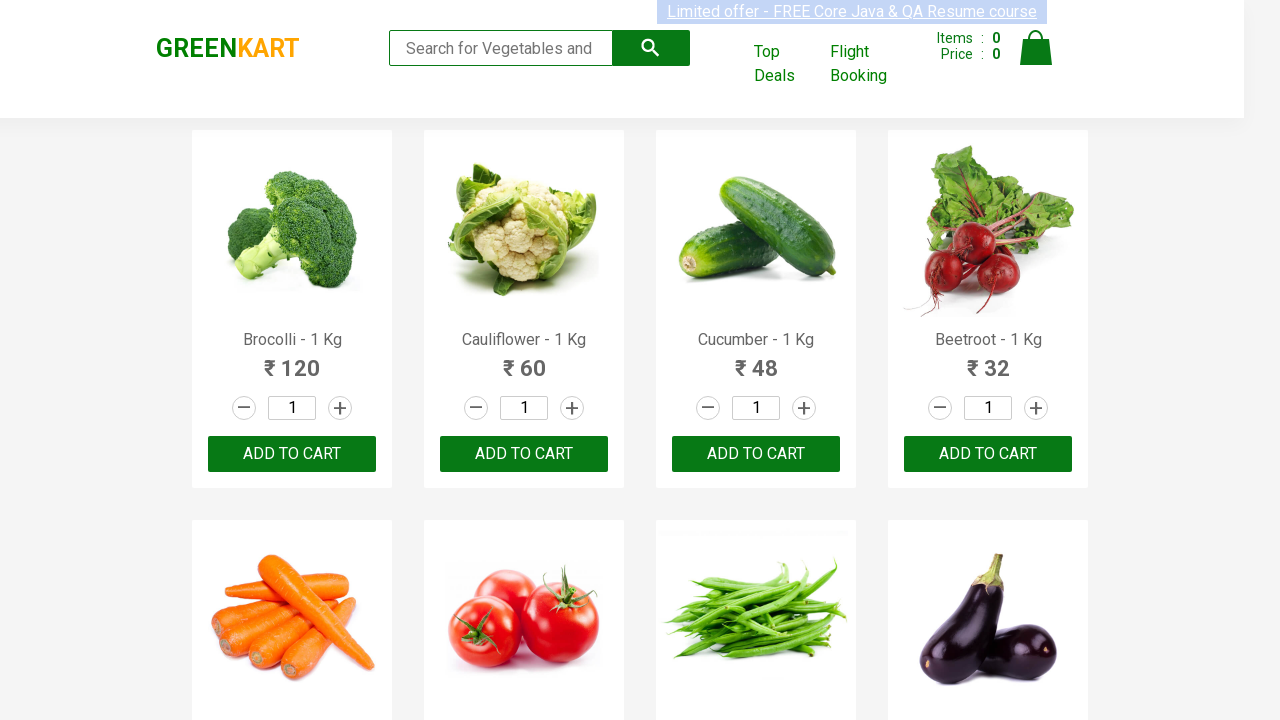

Waited for product list to load
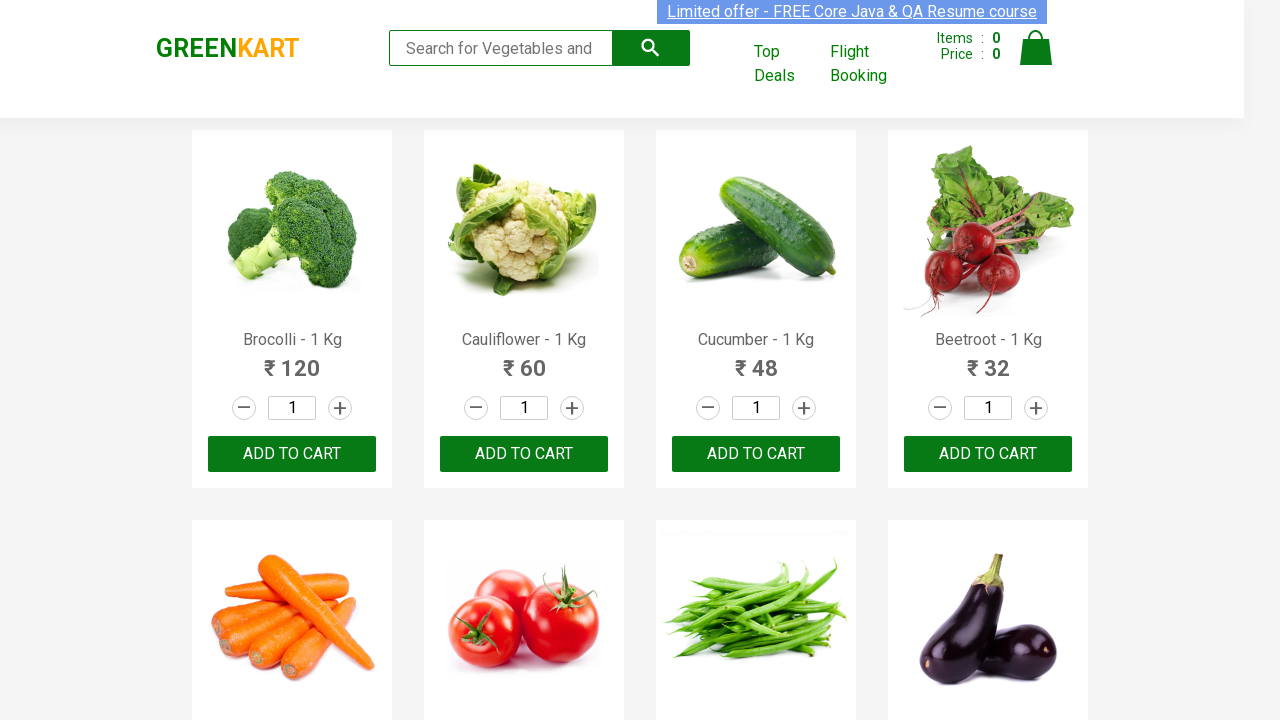

Retrieved all product elements from page
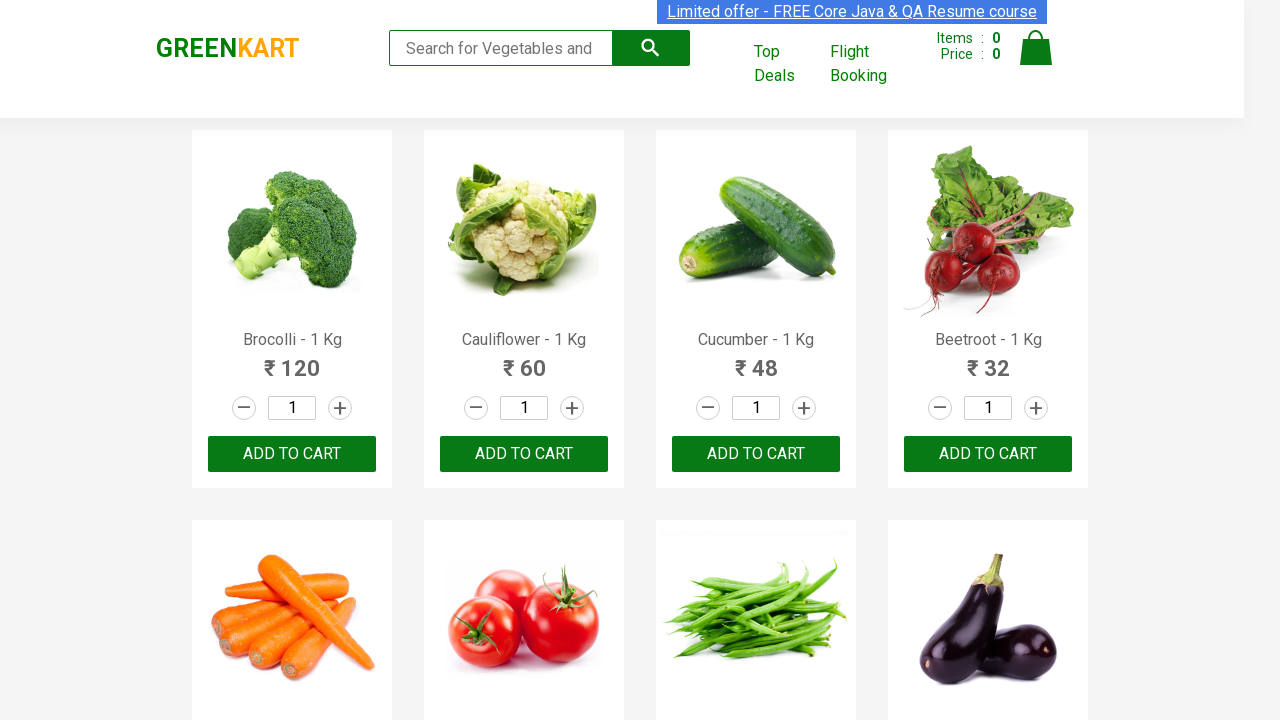

Added Brocolli to cart (1/3) at (292, 454) on xpath=//div[@class='product-action']/button >> nth=0
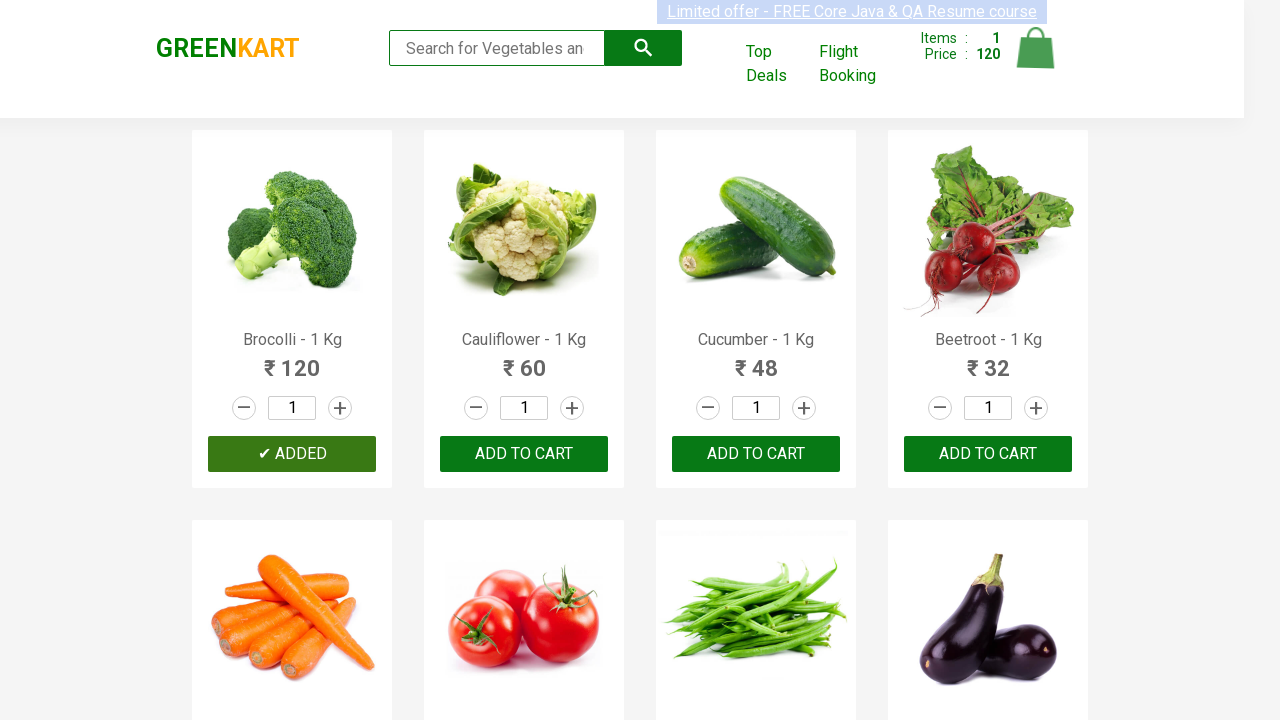

Added Cucumber to cart (2/3) at (756, 454) on xpath=//div[@class='product-action']/button >> nth=2
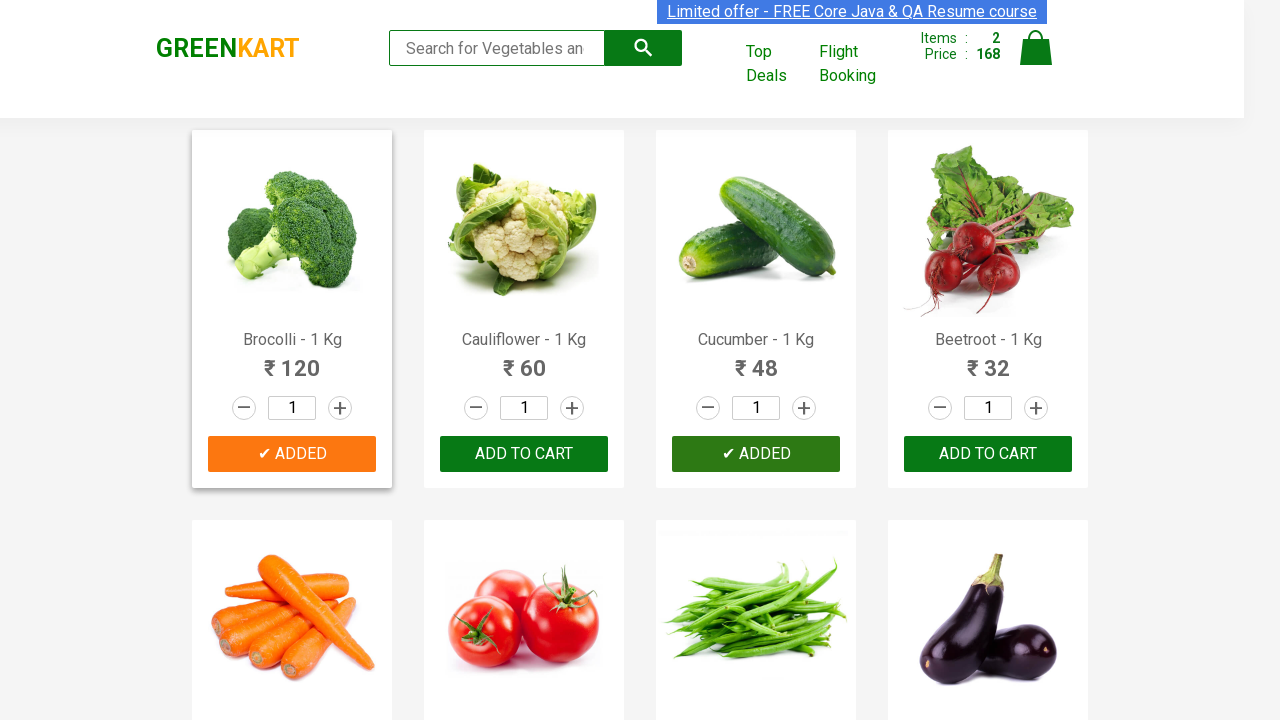

Added Beetroot to cart (3/3) at (988, 454) on xpath=//div[@class='product-action']/button >> nth=3
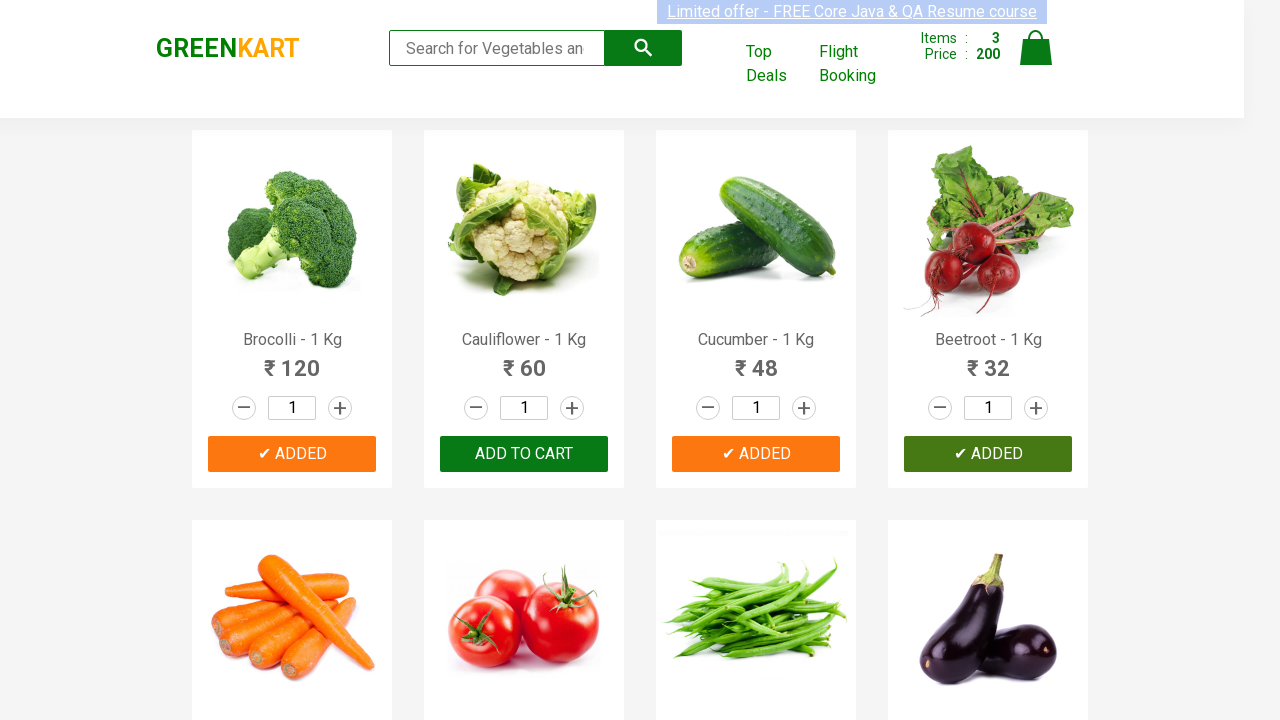

Clicked on cart icon to view cart at (1036, 48) on img[alt='Cart']
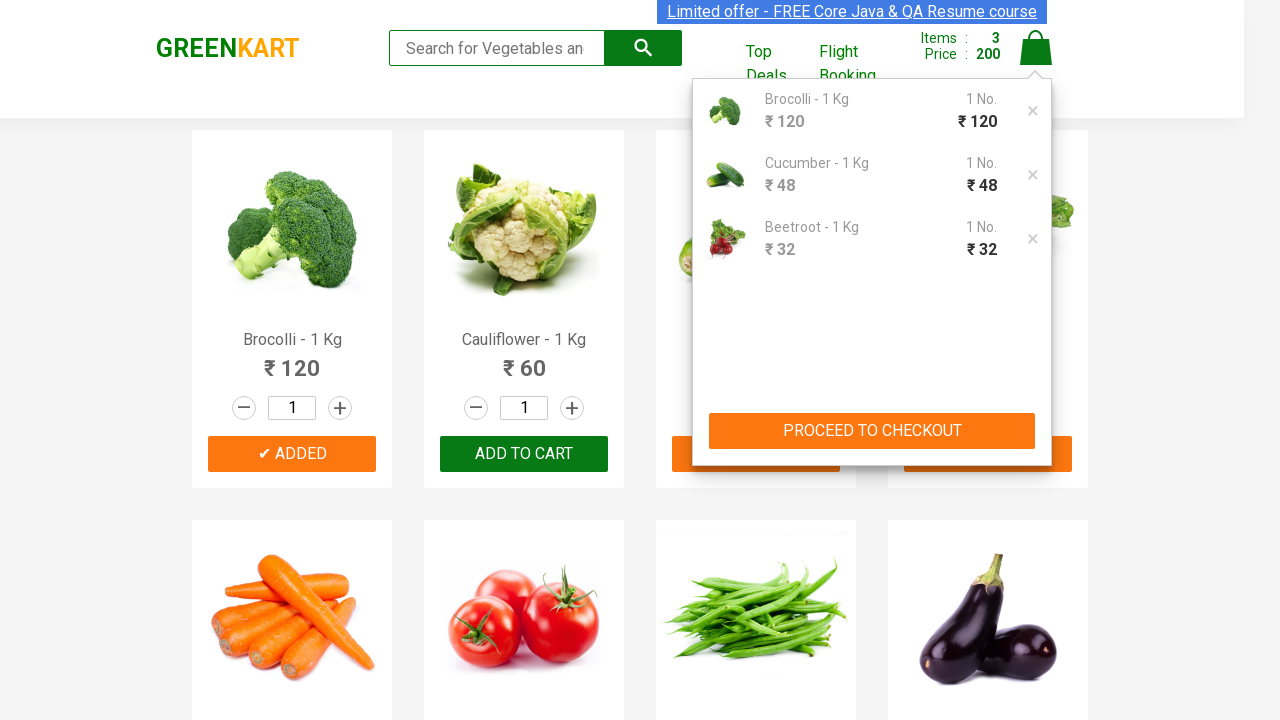

Clicked 'PROCEED TO CHECKOUT' button at (872, 431) on button:has-text('PROCEED TO CHECKOUT')
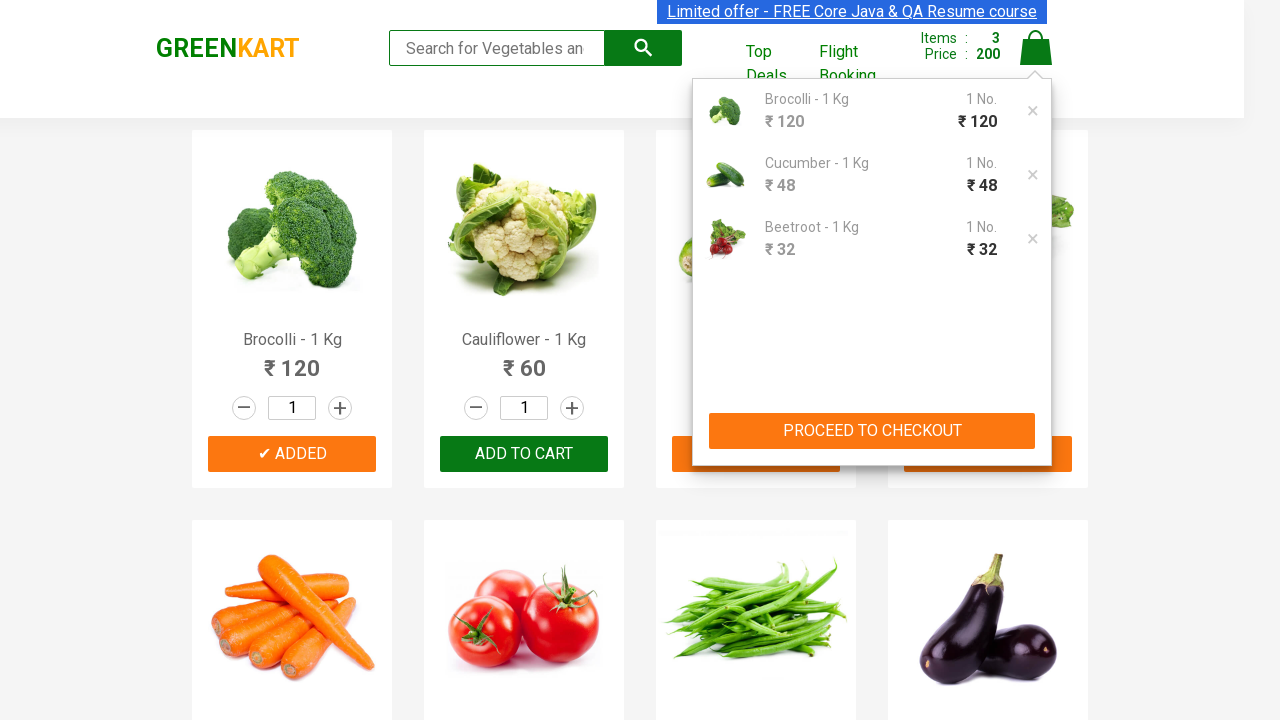

Entered promo code 'DISCOUNT2024' on input.promoCode
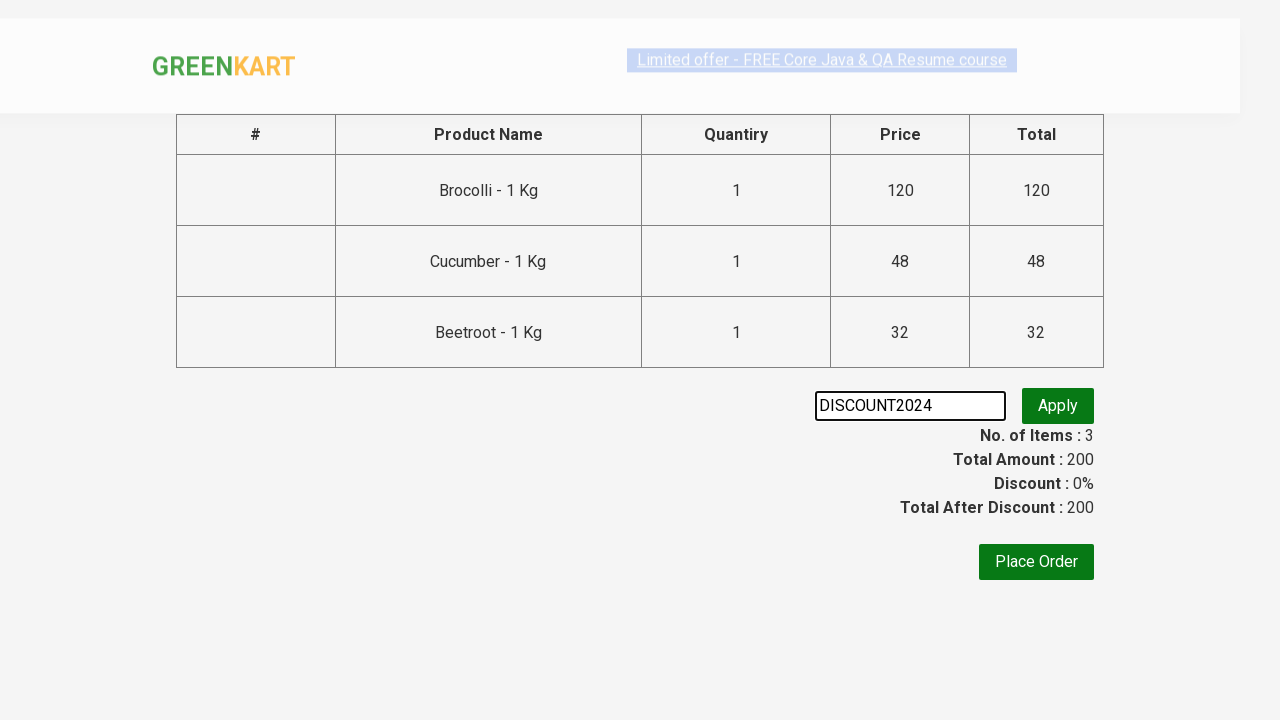

Clicked 'Apply' button to apply promo code at (1058, 406) on button.promoBtn
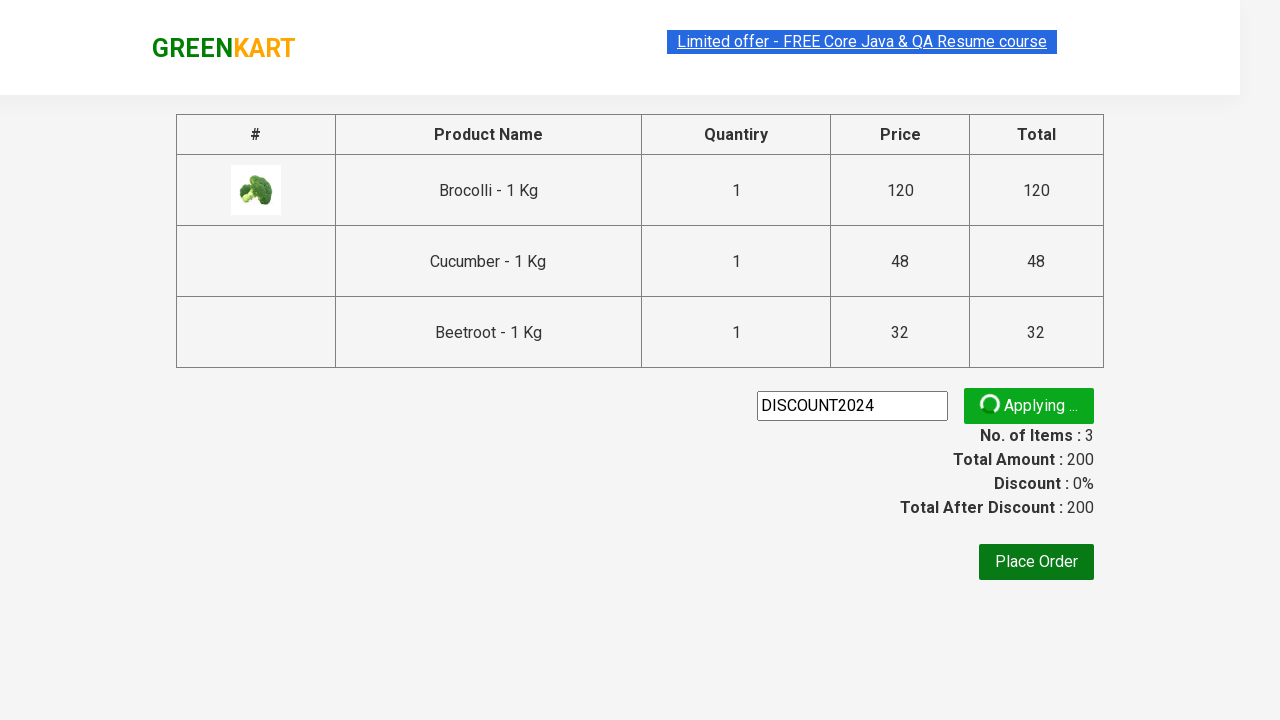

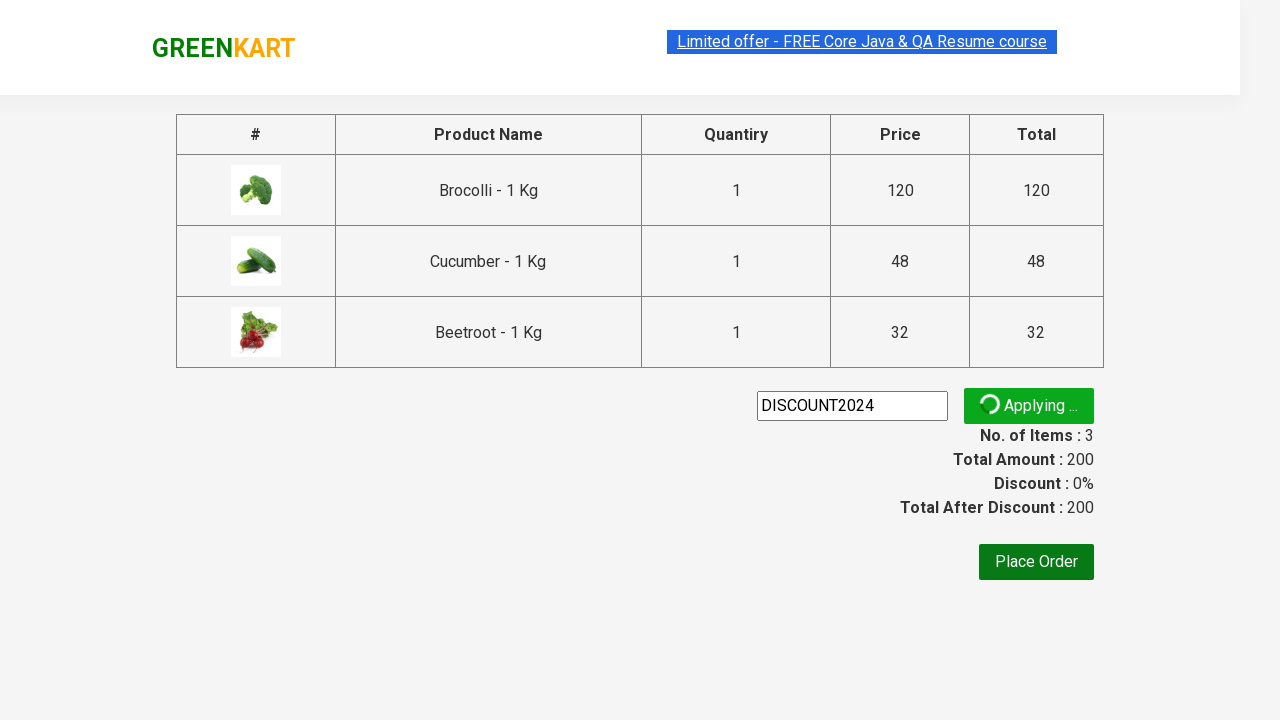